Tests basic alert functionality by clicking a button to trigger an alert and accepting it

Starting URL: https://demoqa.com/alerts

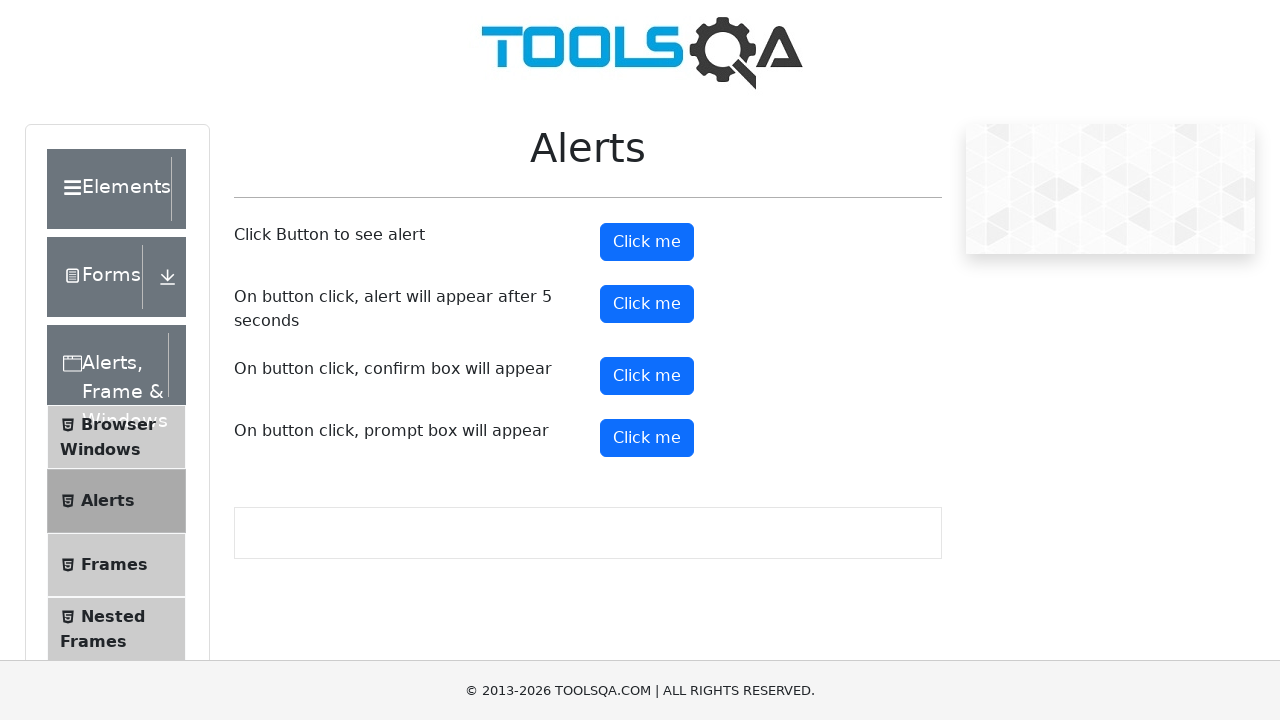

Clicked alert button to trigger basic alert at (647, 242) on button#alertButton
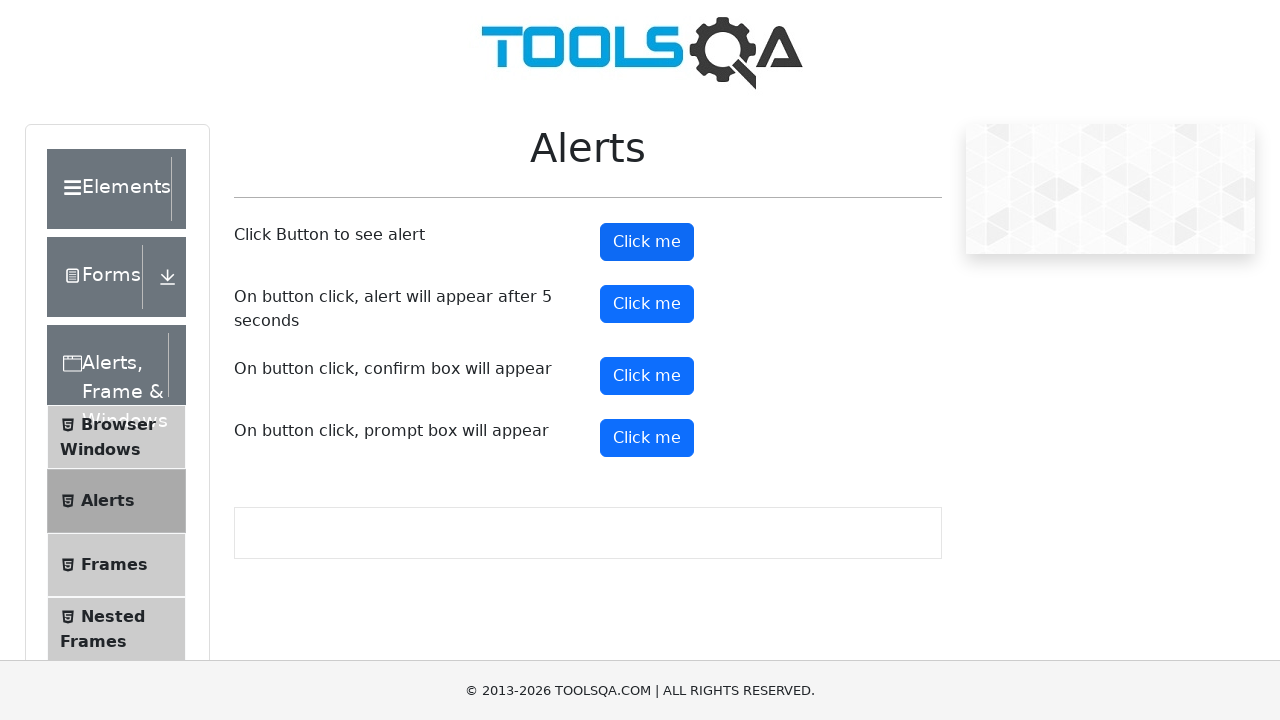

Set up dialog handler to accept alert
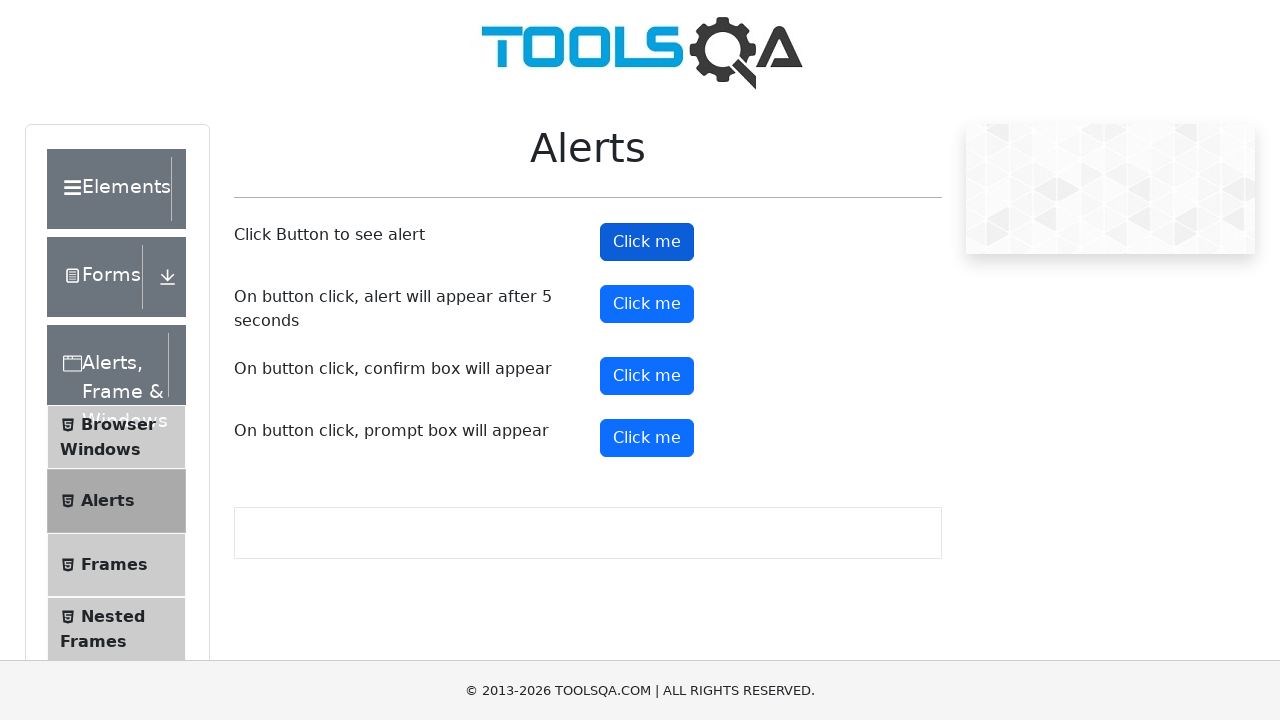

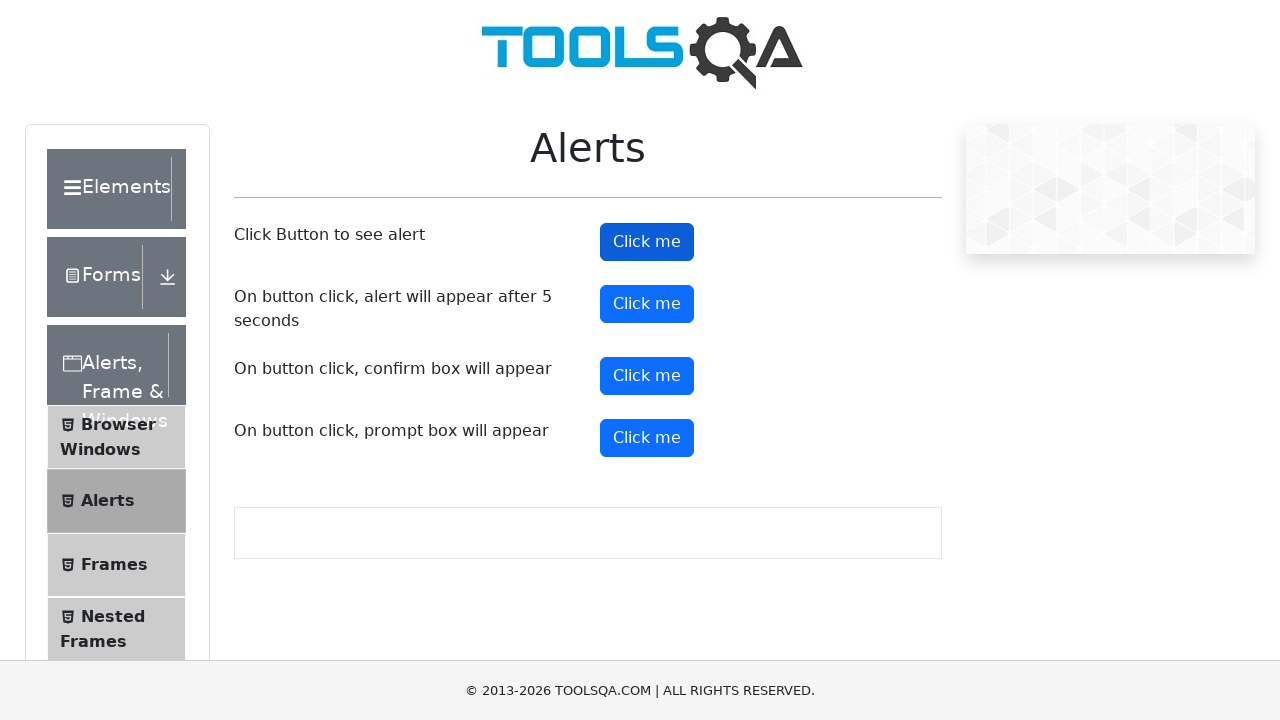